Tests drag and drop functionality by switching to an iframe and dragging a draggable element onto a droppable target on the jQuery UI demo page.

Starting URL: https://jqueryui.com/droppable/

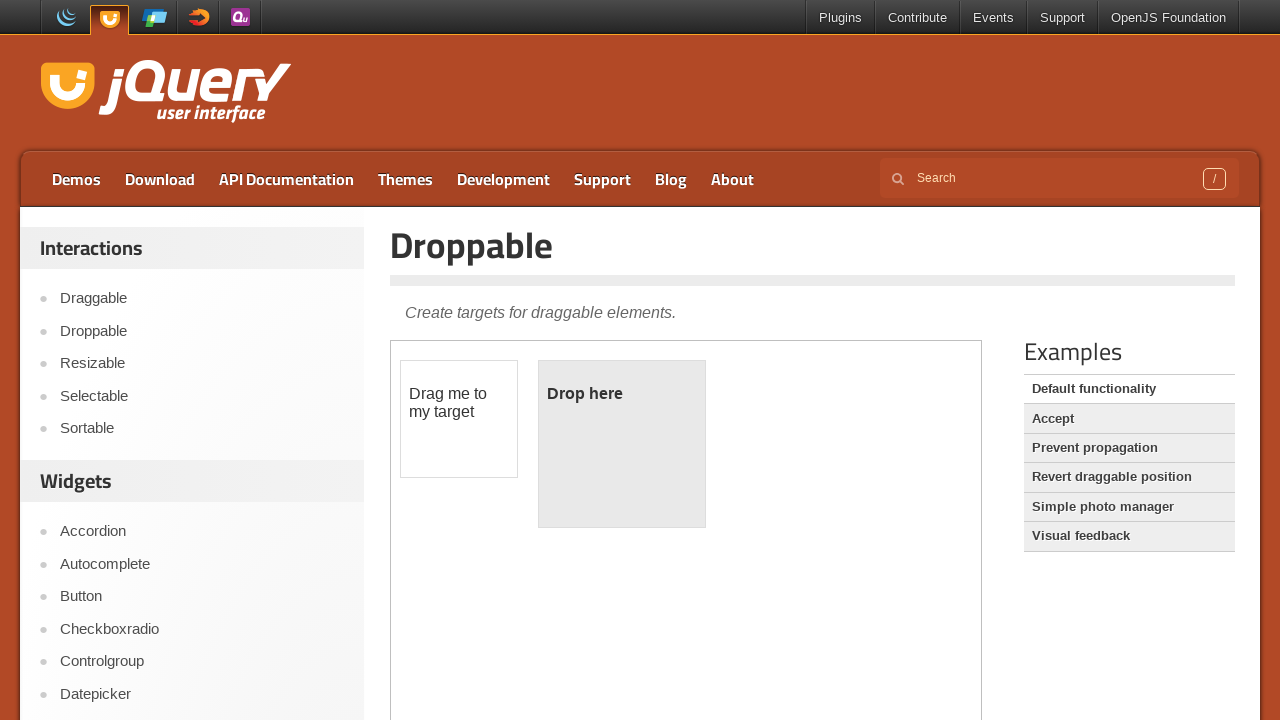

Located the iframe containing the drag and drop demo
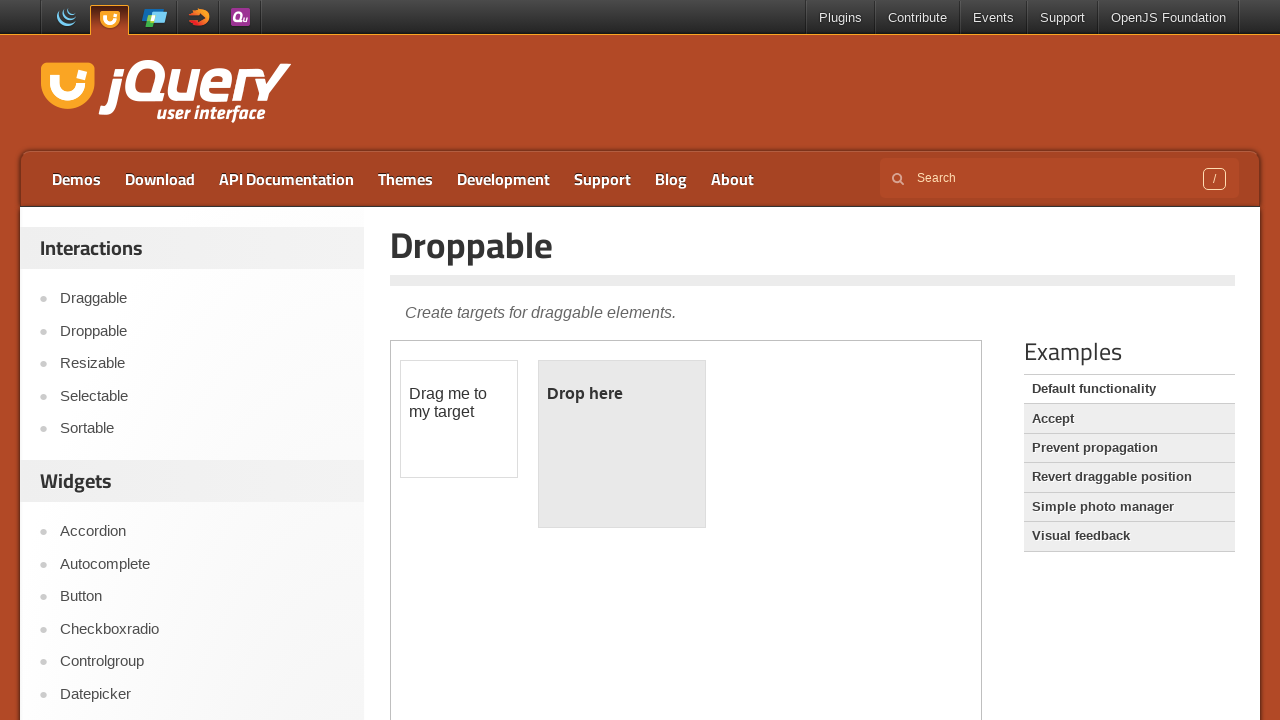

Located the draggable element (#draggable) in the iframe
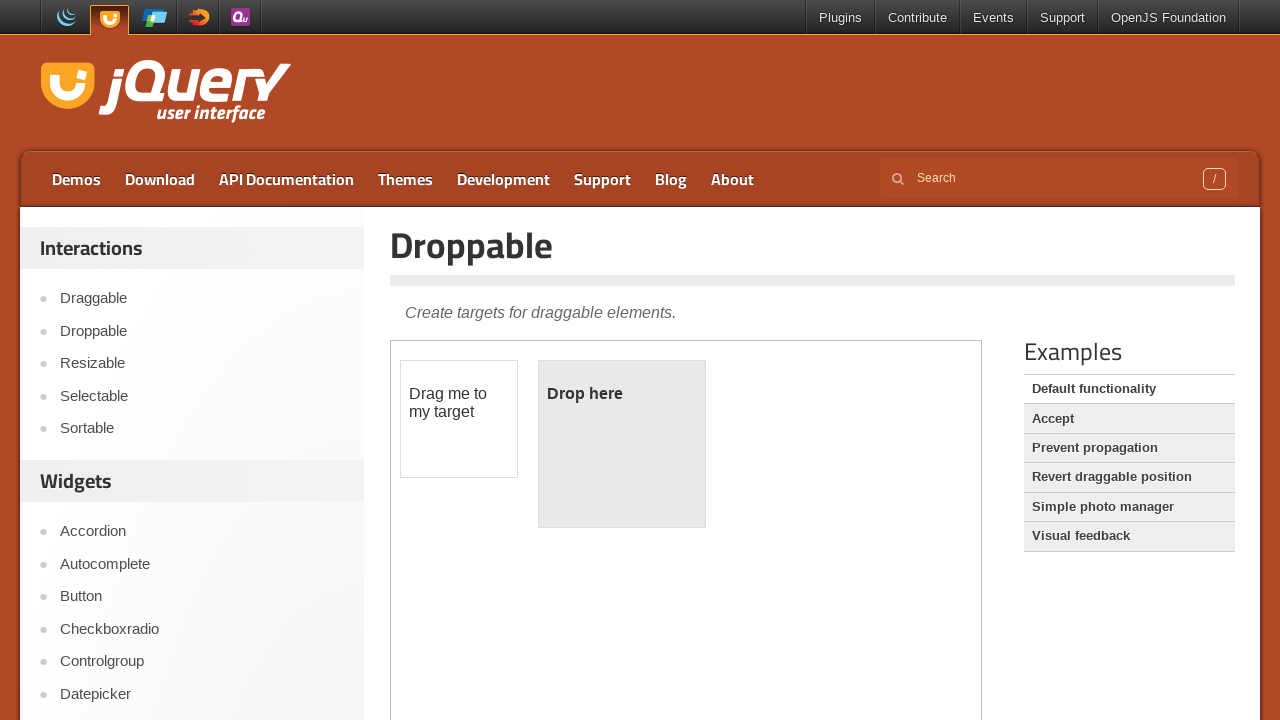

Located the droppable target element (#droppable) in the iframe
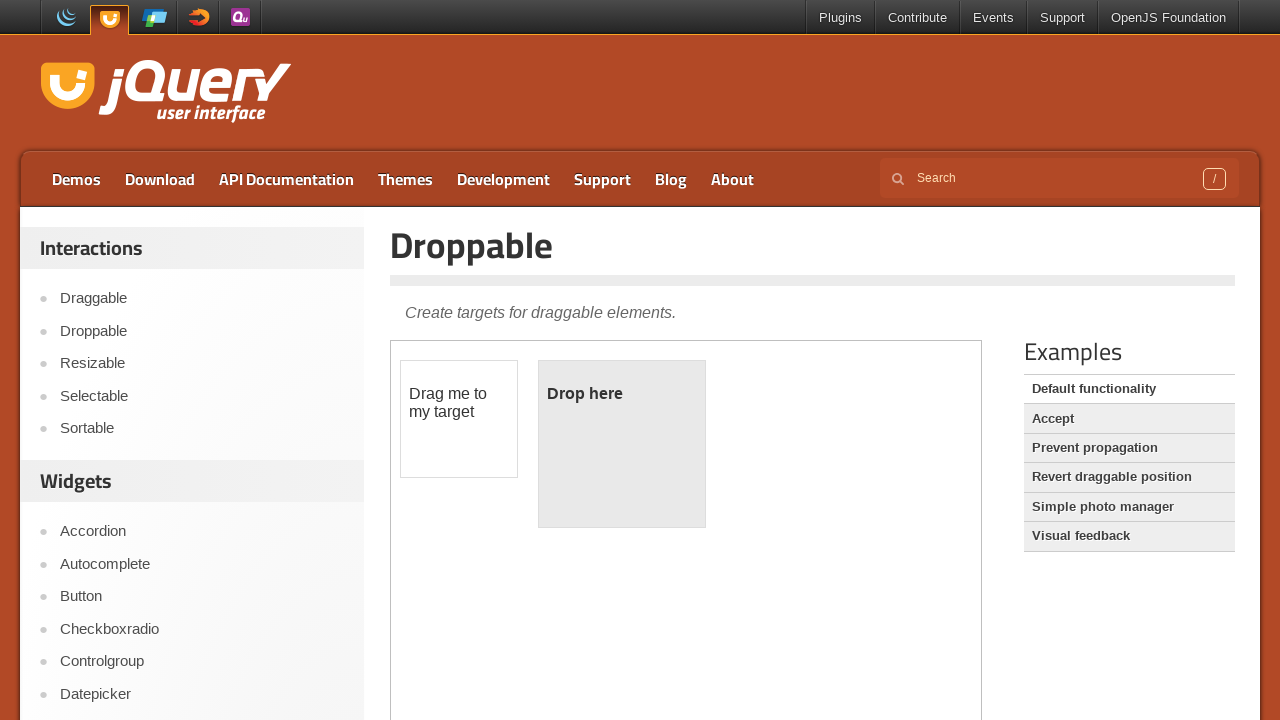

Dragged the draggable element onto the droppable target at (622, 444)
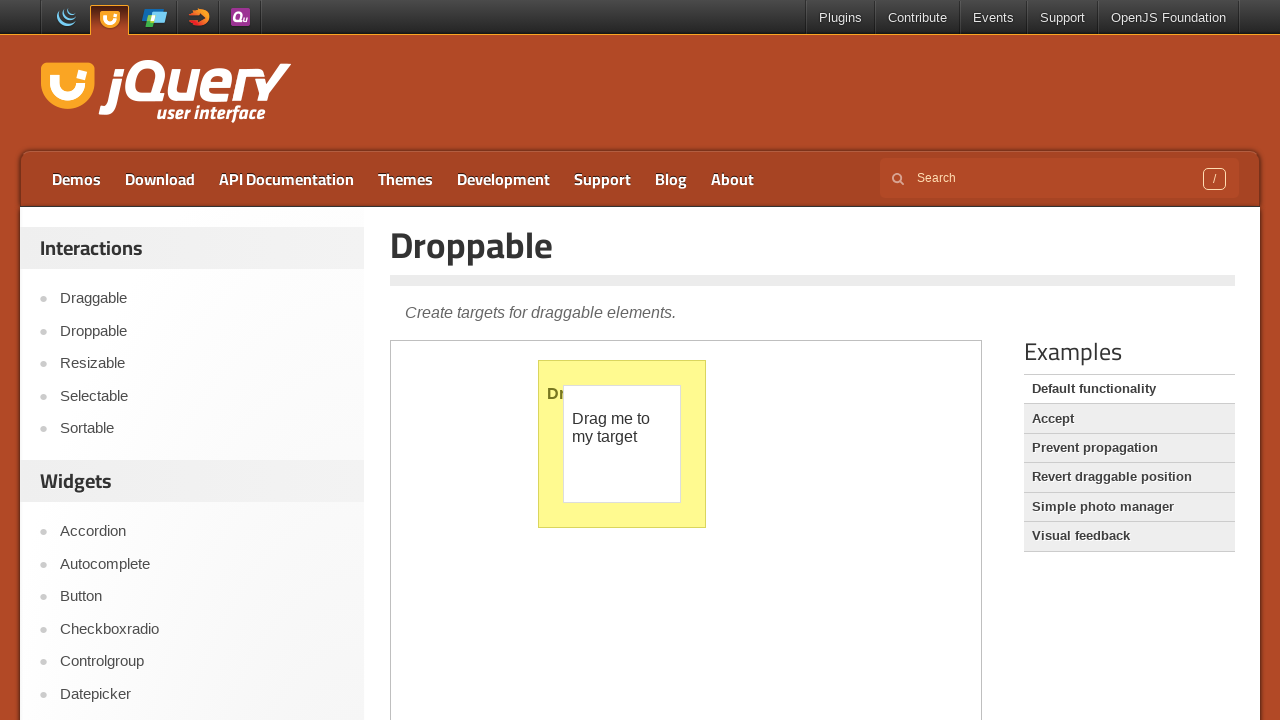

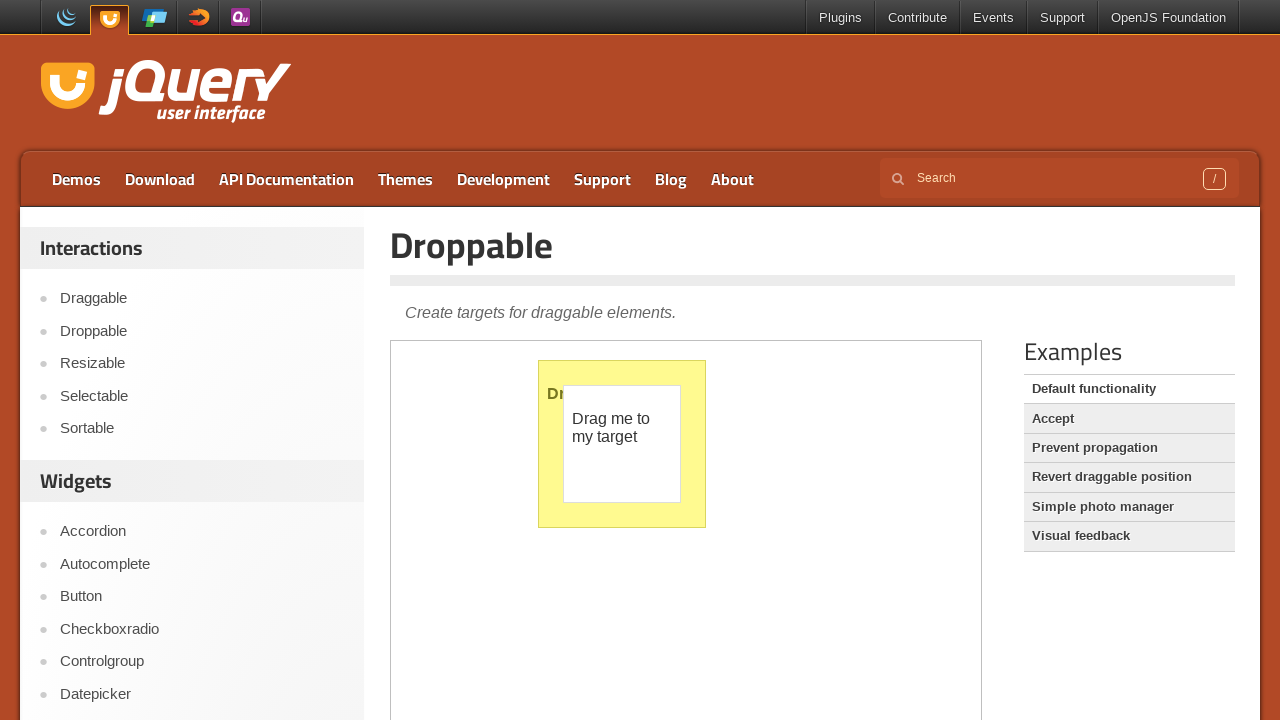